Tests radio button interaction by clicking on the "Milk" radio button, then iterating through radio buttons in a group to find and select the "Cheese" option

Starting URL: http://echoecho.com/htmlforms10.htm

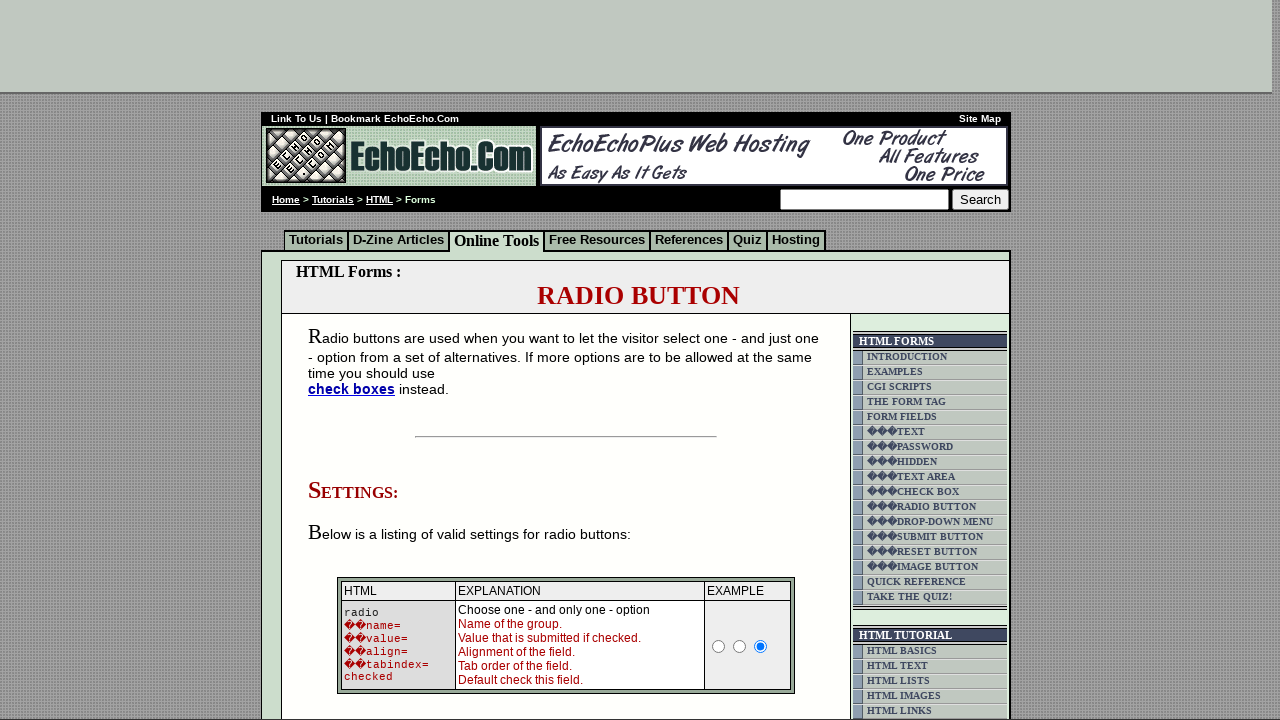

Clicked on the 'Milk' radio button at (356, 360) on input[value='Milk']
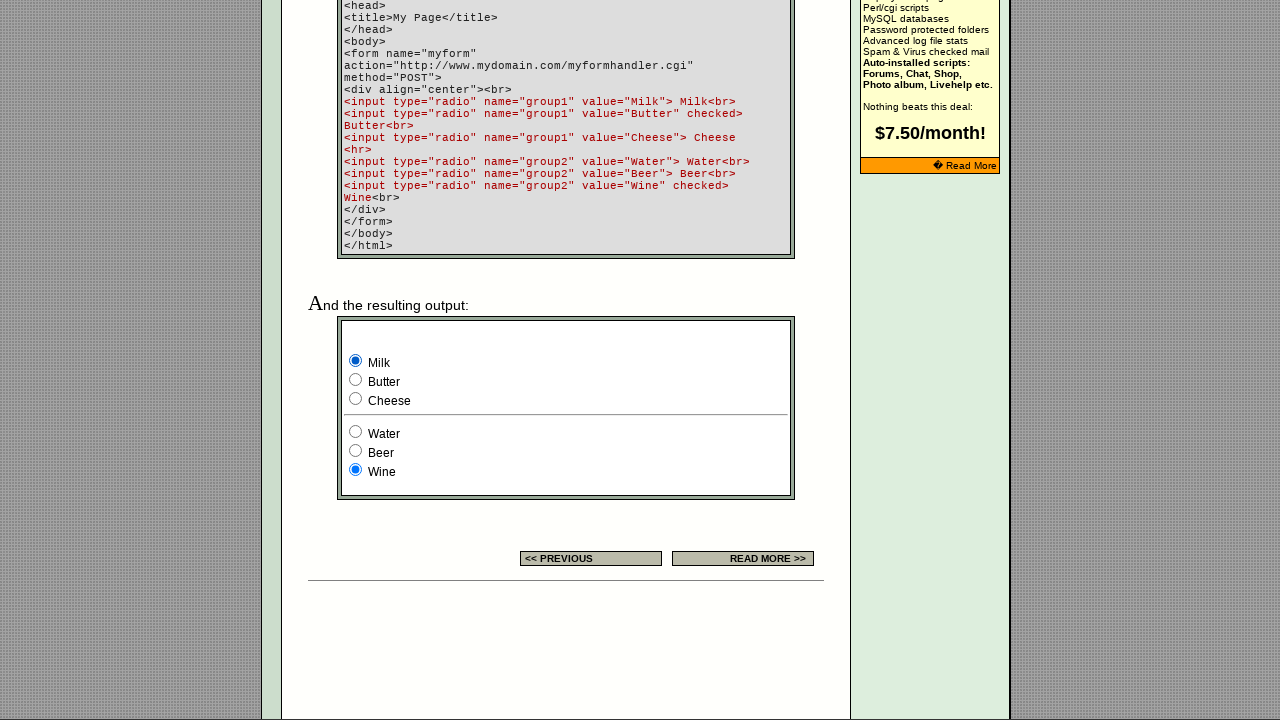

Located all radio buttons in group1
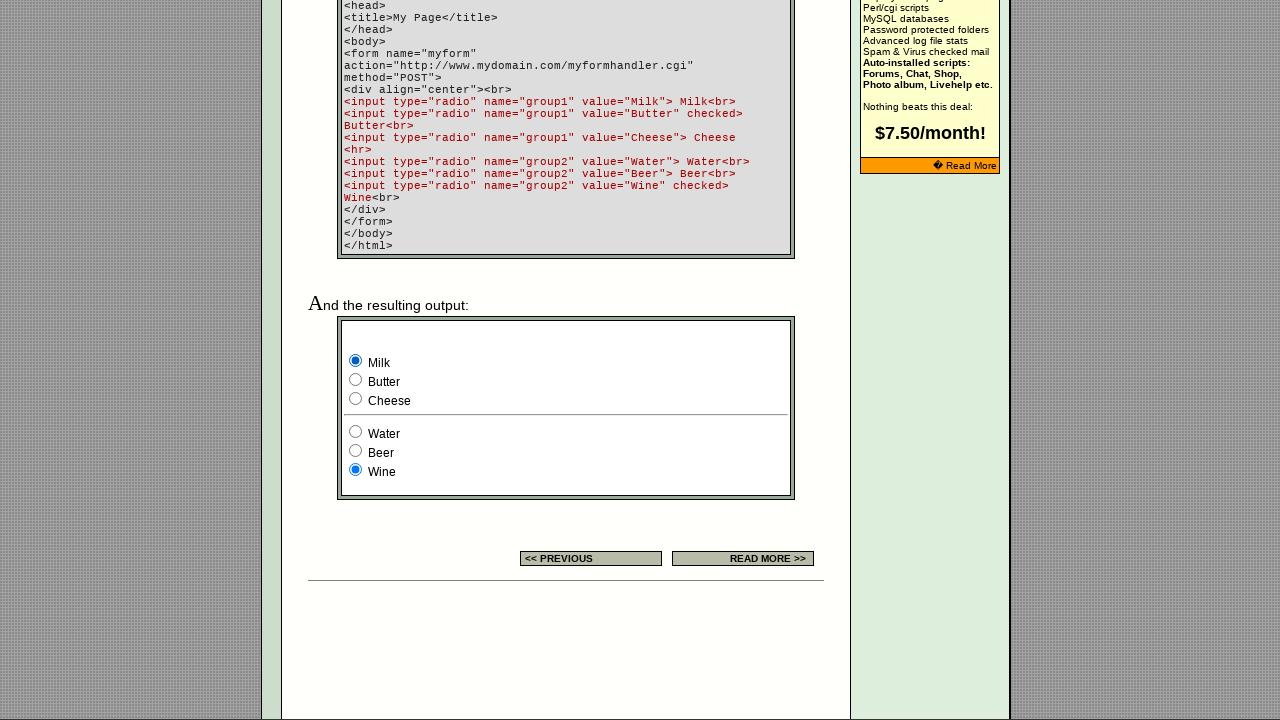

Counted 3 radio buttons in group1
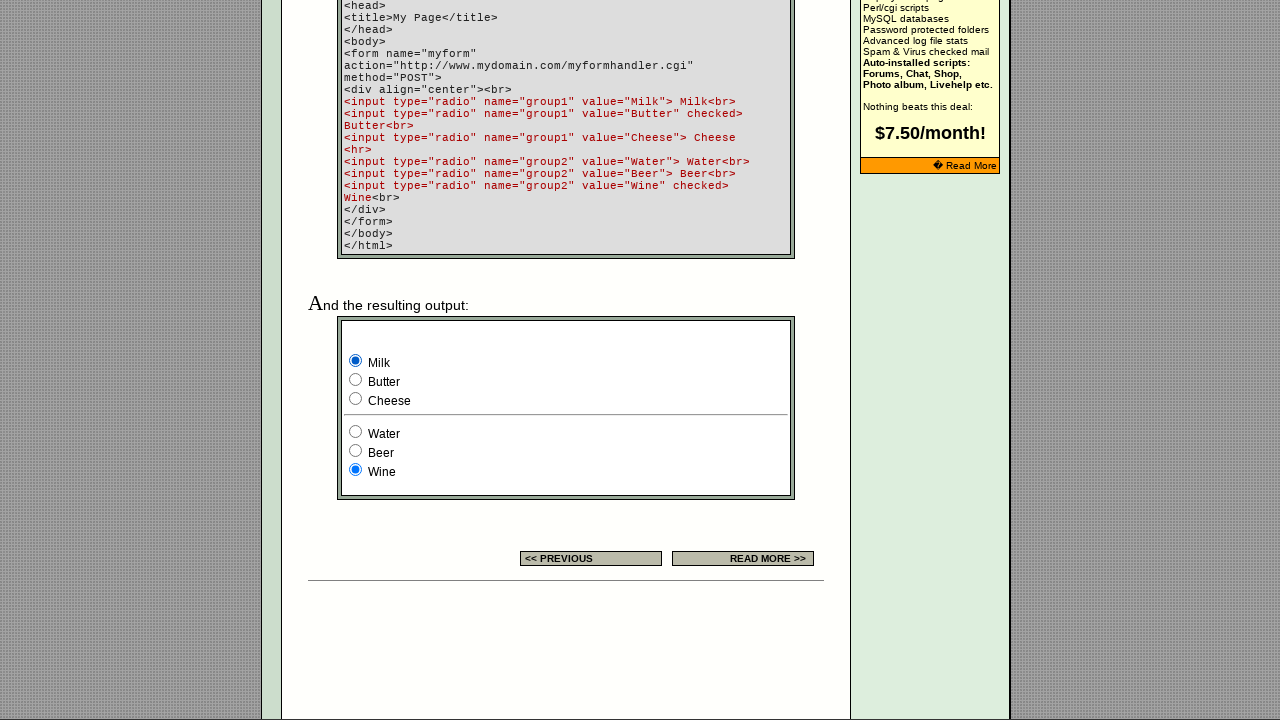

Retrieved value 'Milk' from radio button at index 0
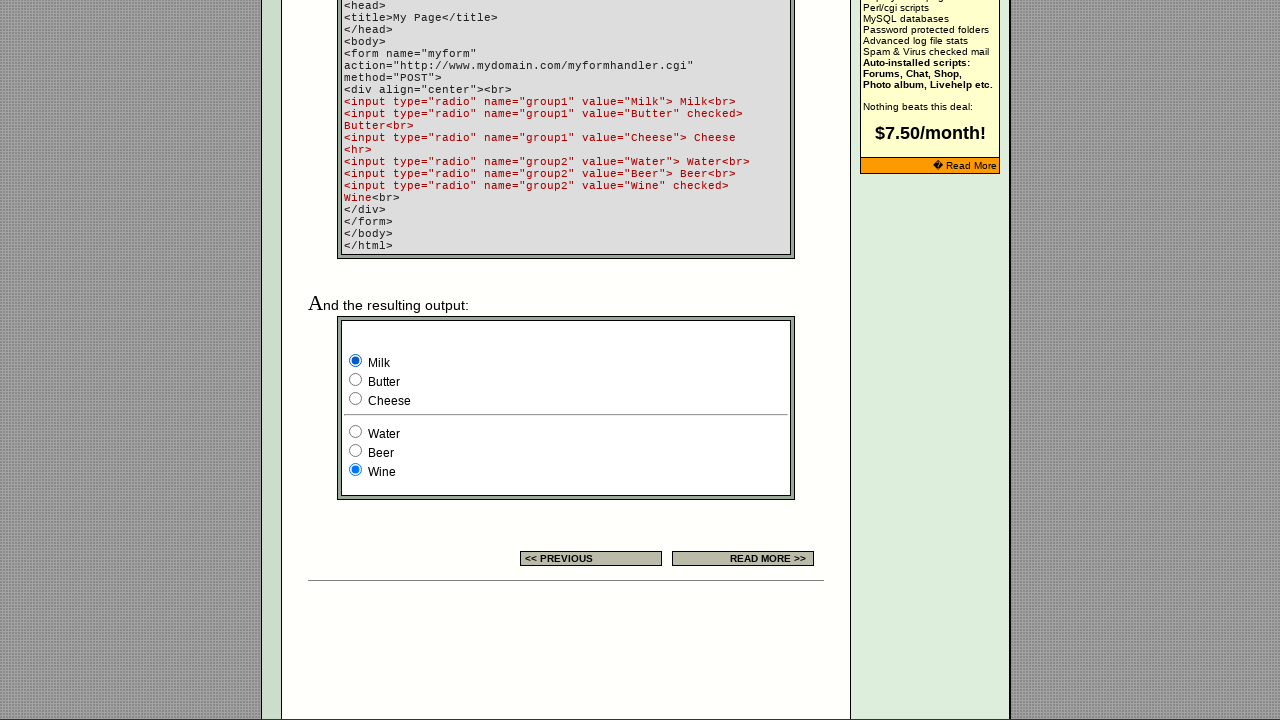

Retrieved value 'Butter' from radio button at index 1
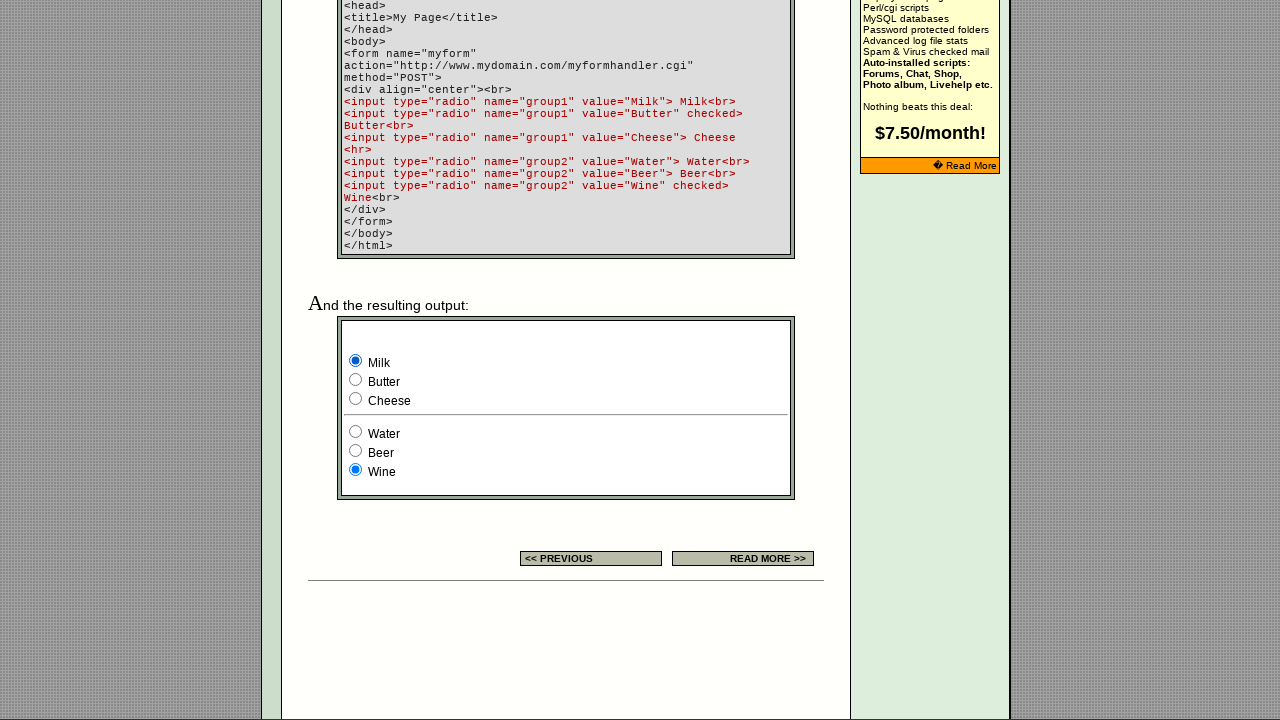

Retrieved value 'Cheese' from radio button at index 2
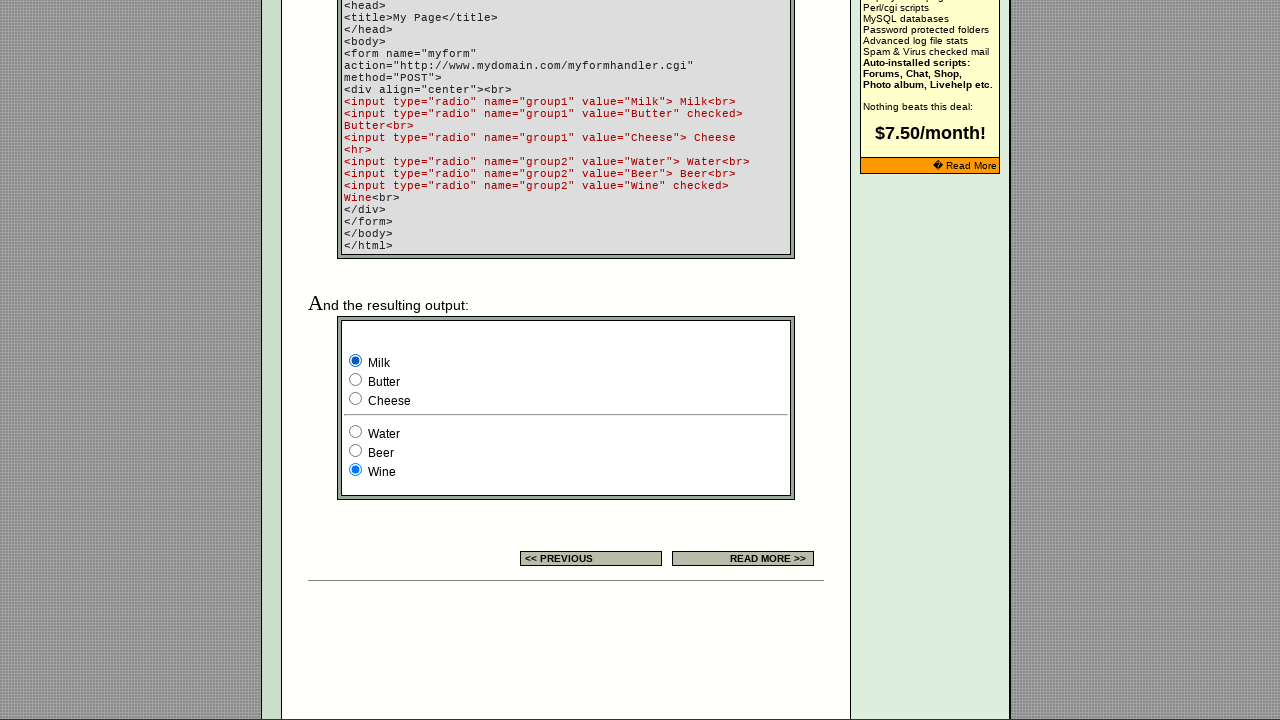

Clicked on the 'Cheese' radio button at (356, 398) on input[name='group1'] >> nth=2
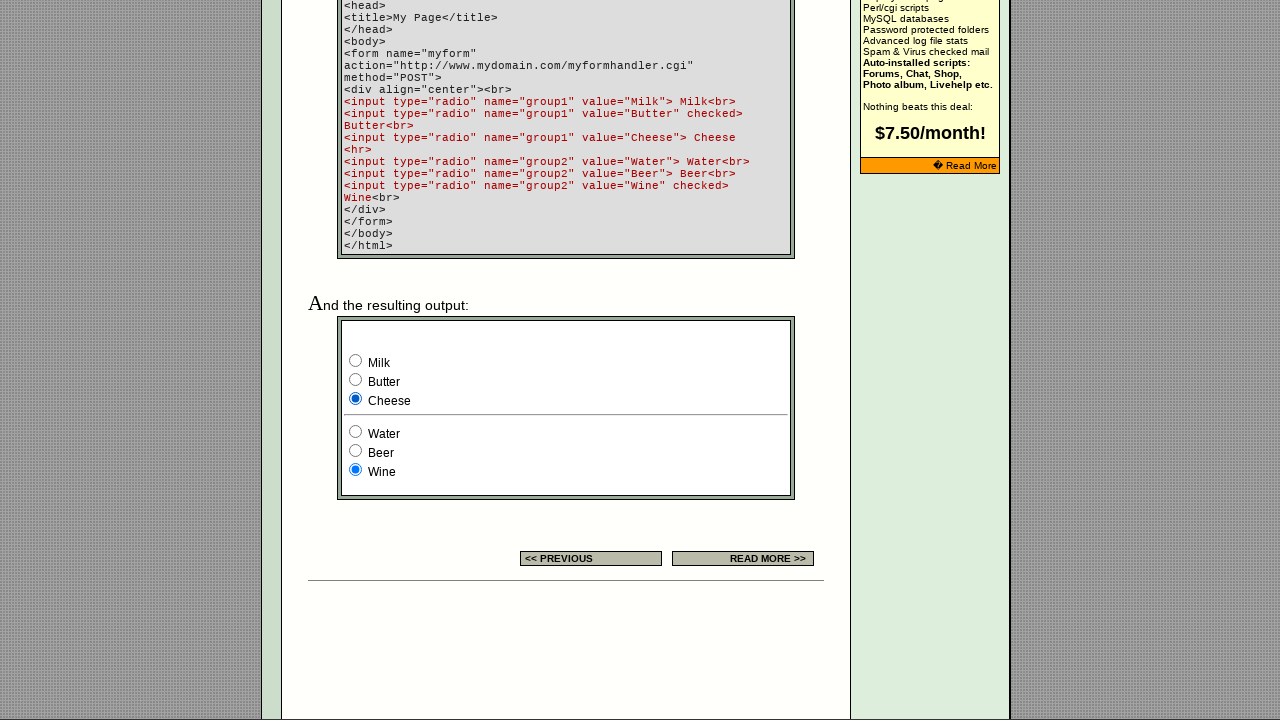

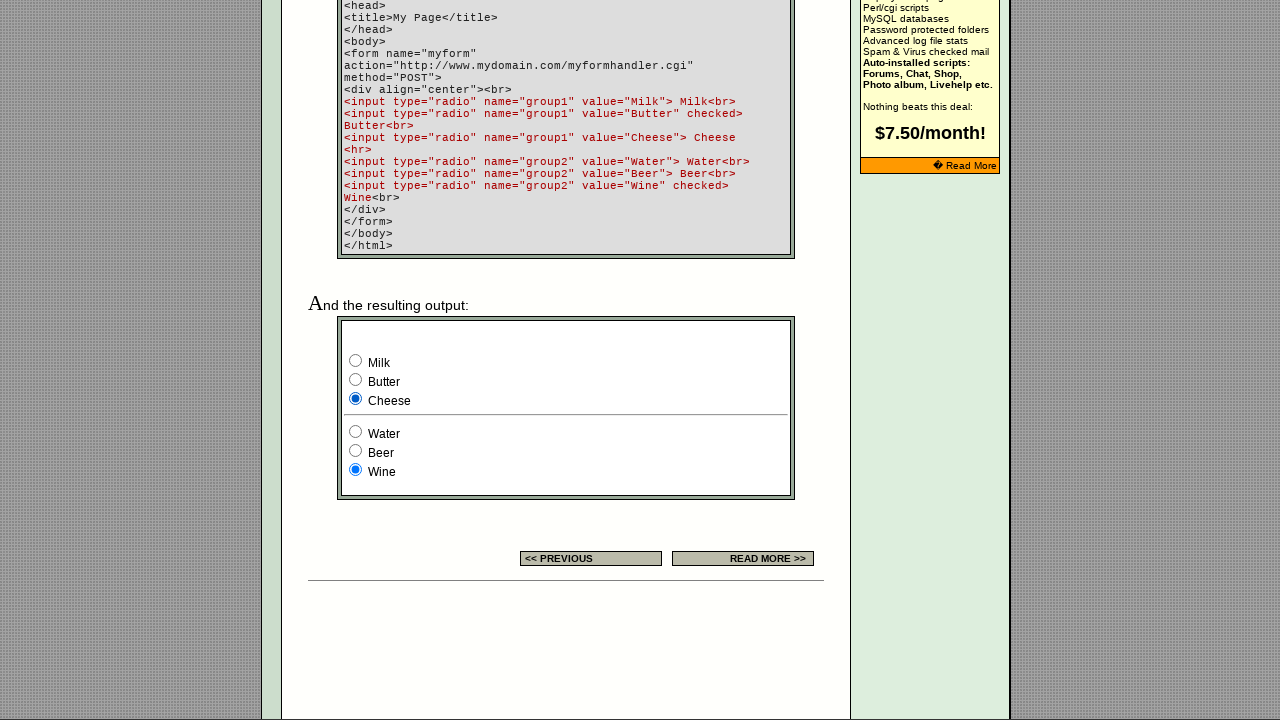